Validates the page title matches the expected "Home | Test a pet".

Starting URL: https://test-a-pet.vercel.app/

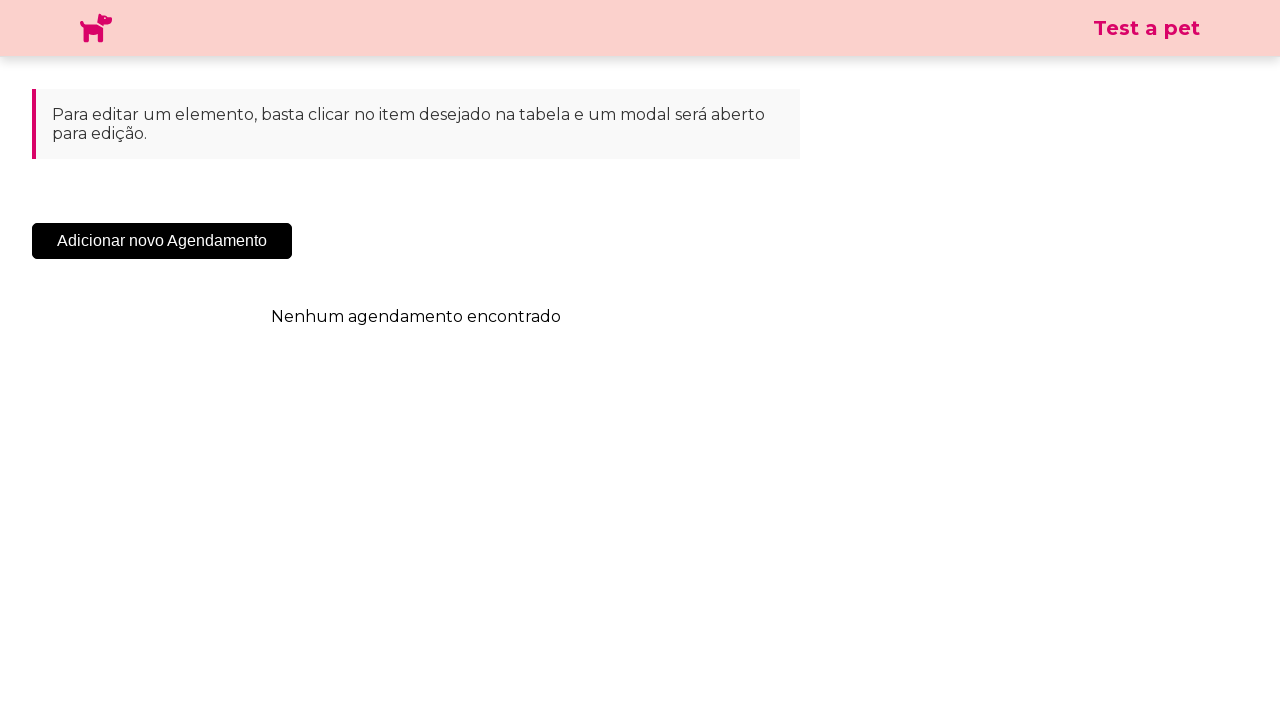

Navigated to https://test-a-pet.vercel.app/
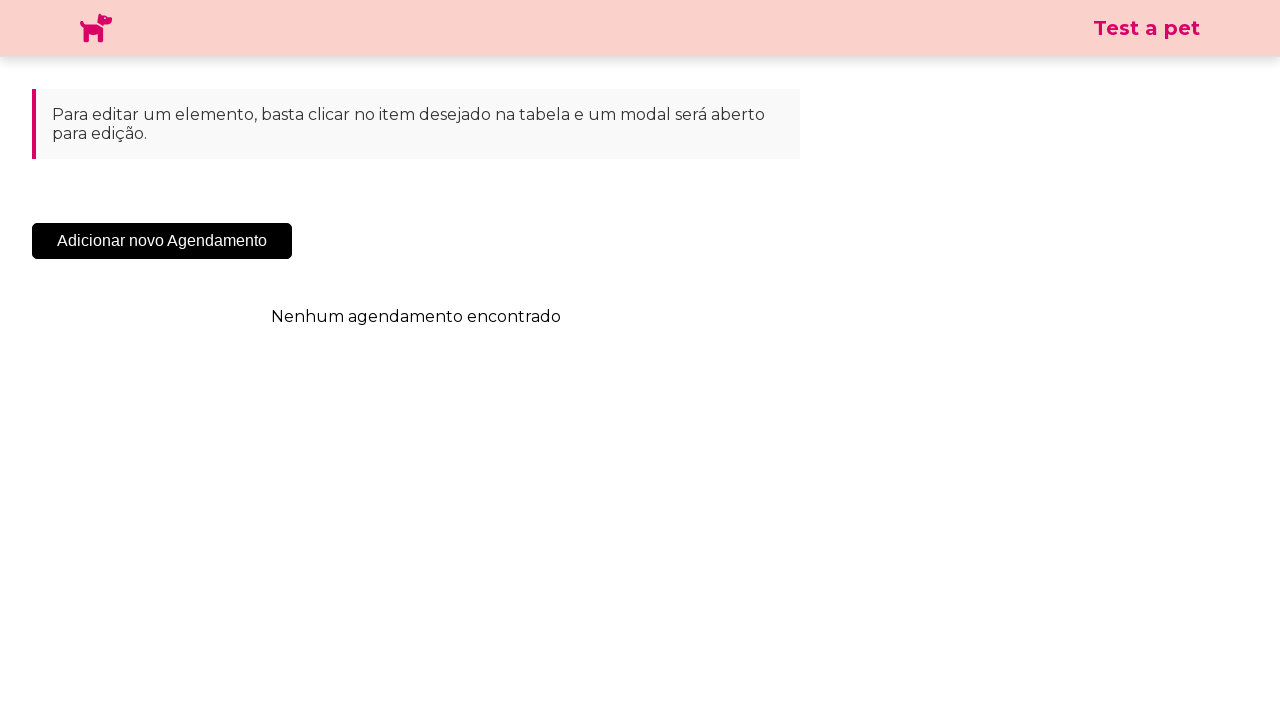

Verified page title matches 'Home | Test a pet'
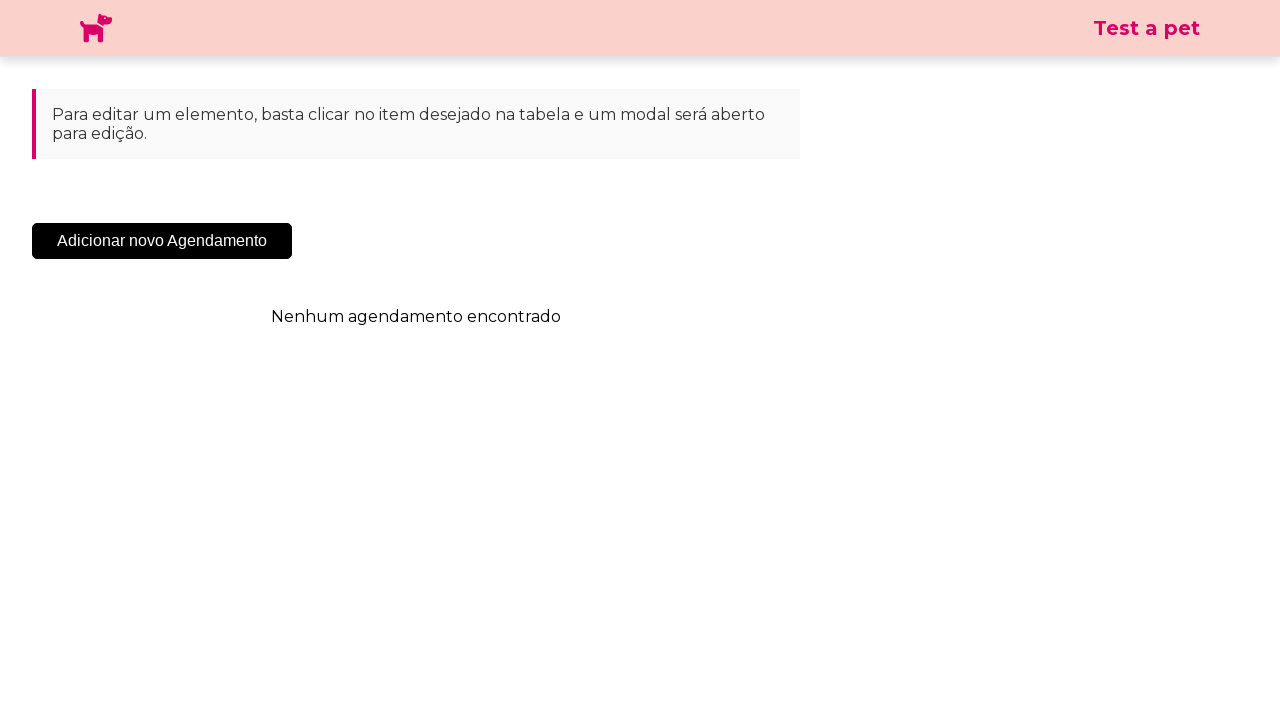

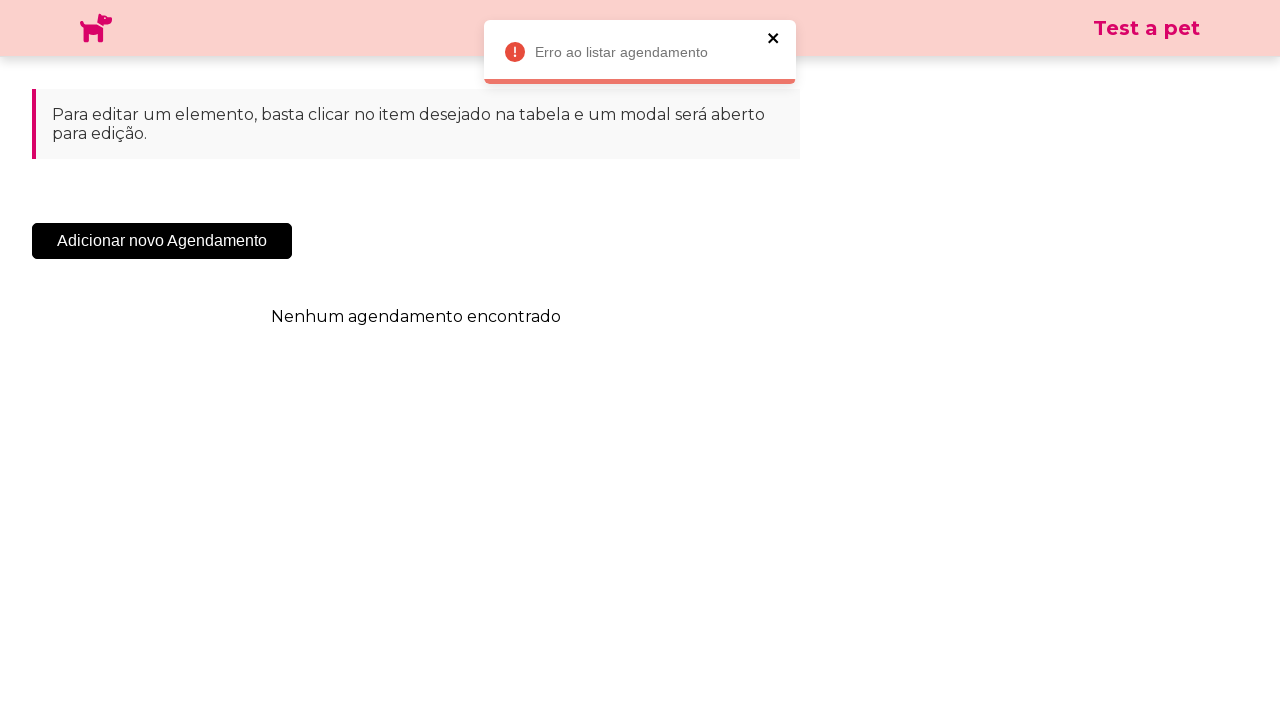